Tests radio button selection on an HTML forms demo page by iterating through radio buttons and selecting specific options (cheese and beer)

Starting URL: http://echoecho.com/htmlforms10.htm

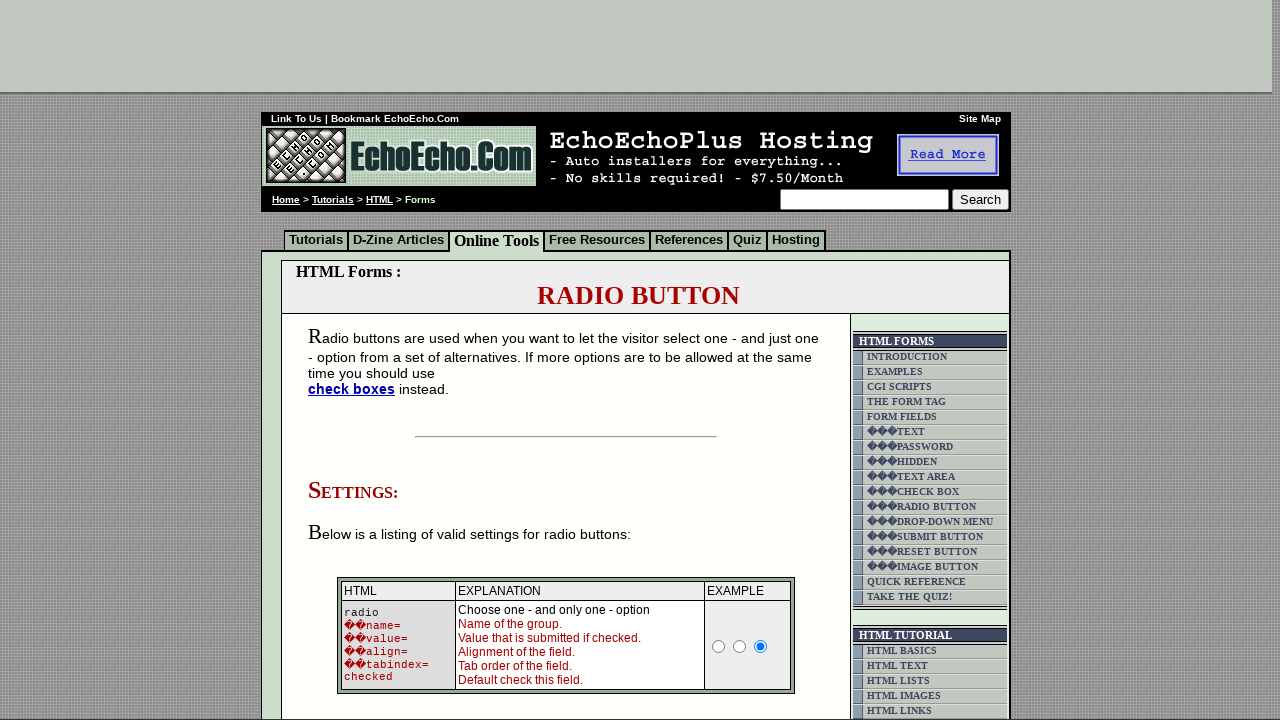

Navigated to HTML forms demo page
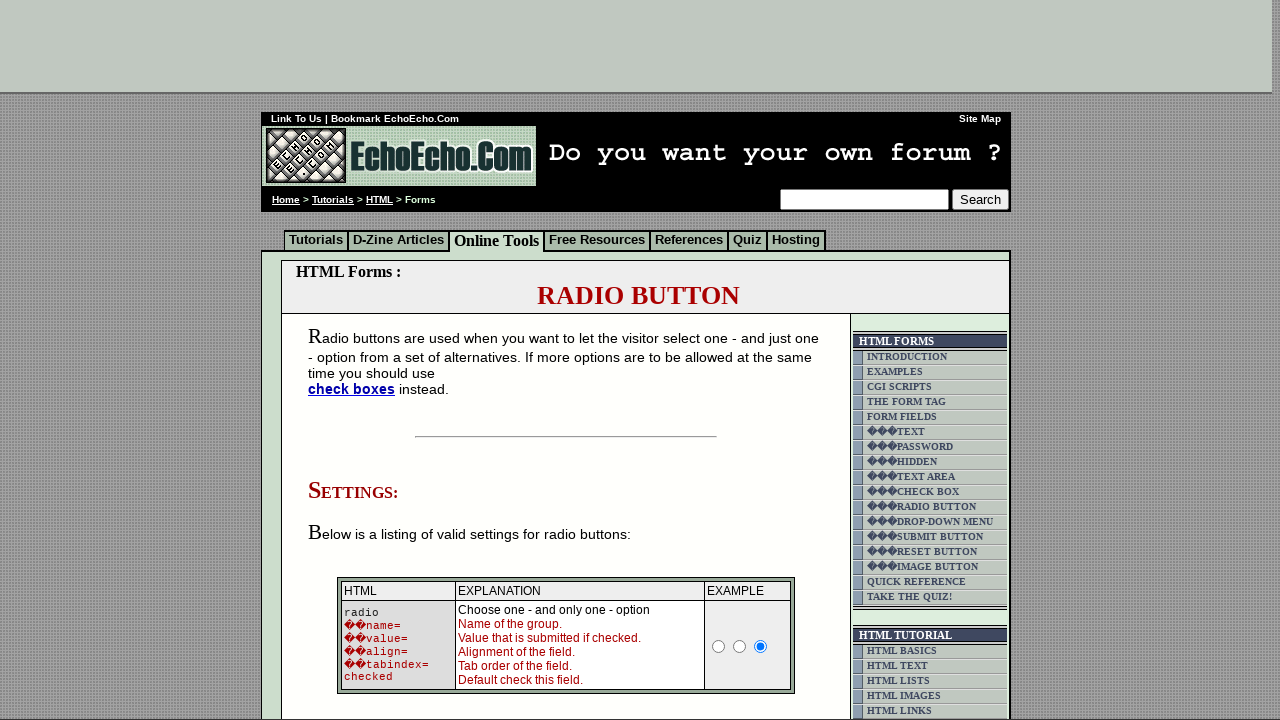

Located radio button container
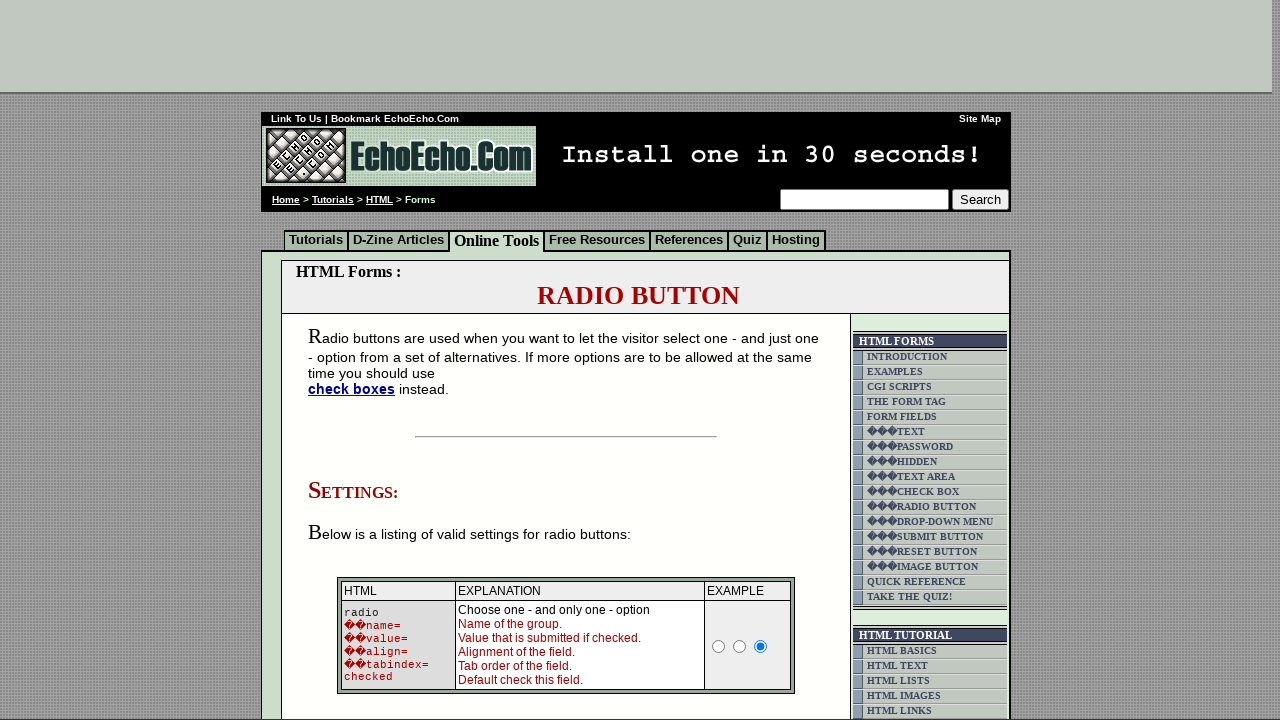

Located all radio button inputs in container
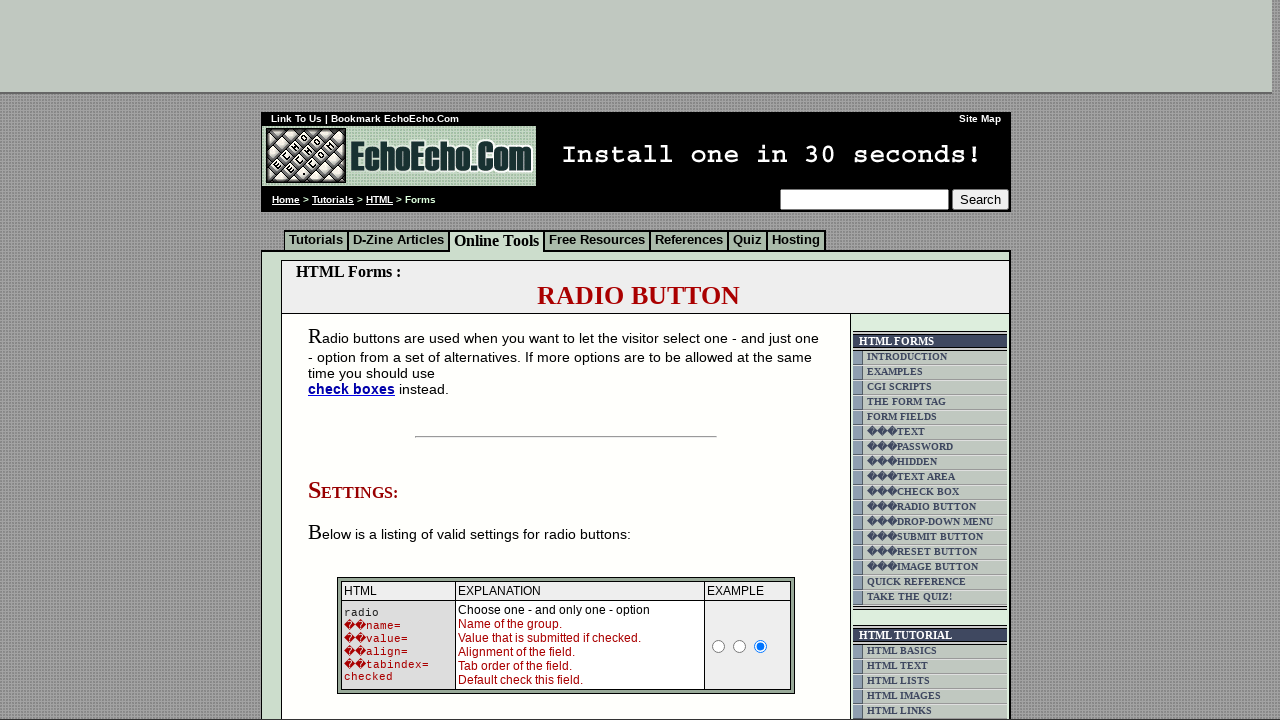

Found 6 radio buttons
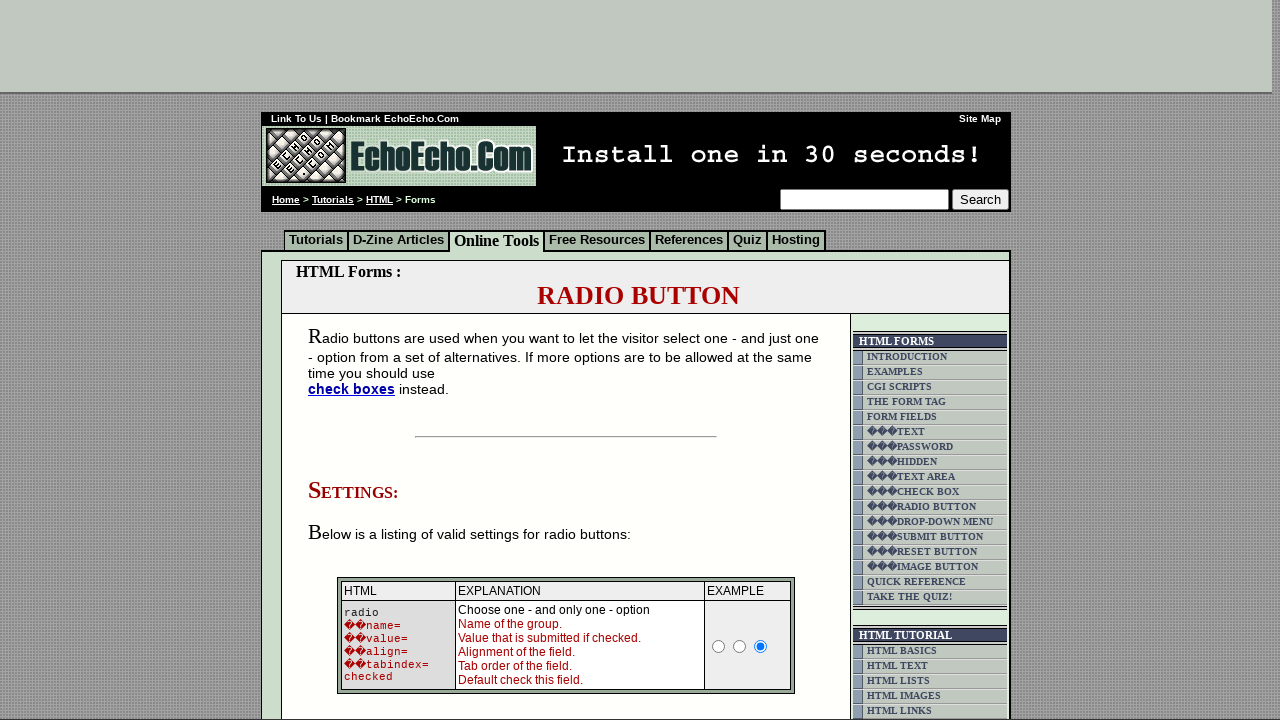

Retrieved radio button at index 0
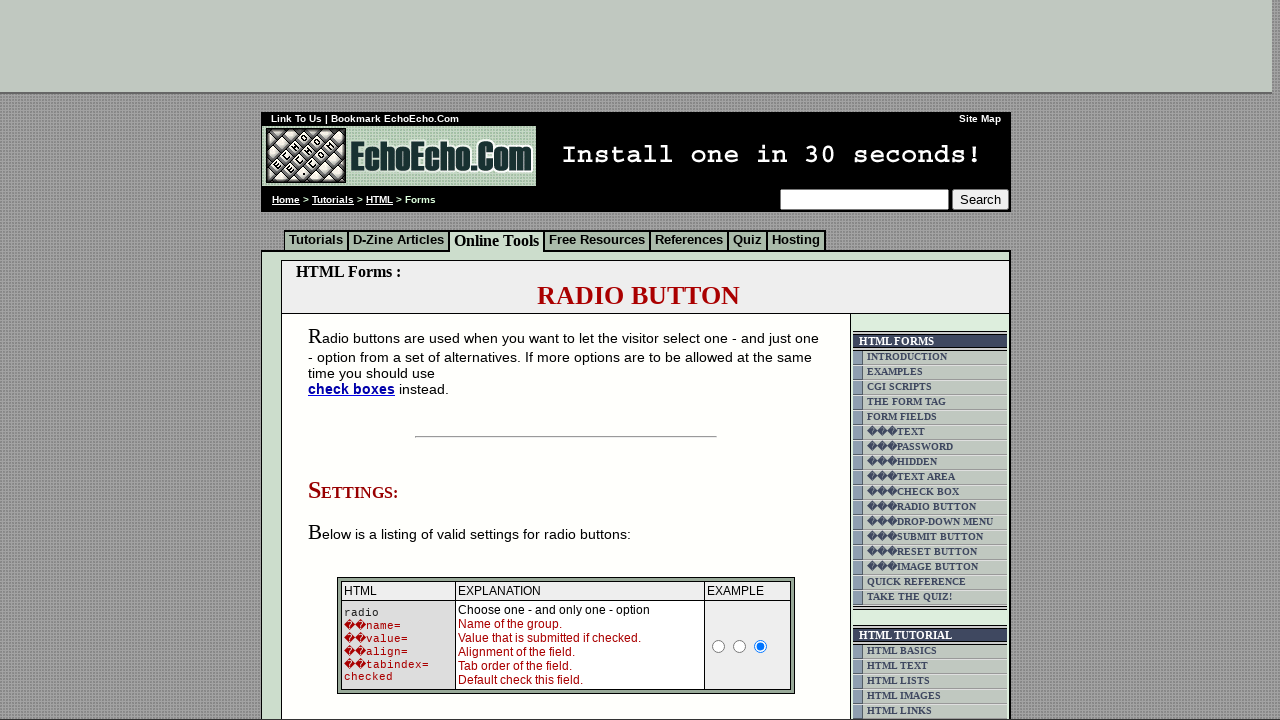

Retrieved value attribute from radio button: 'Milk'
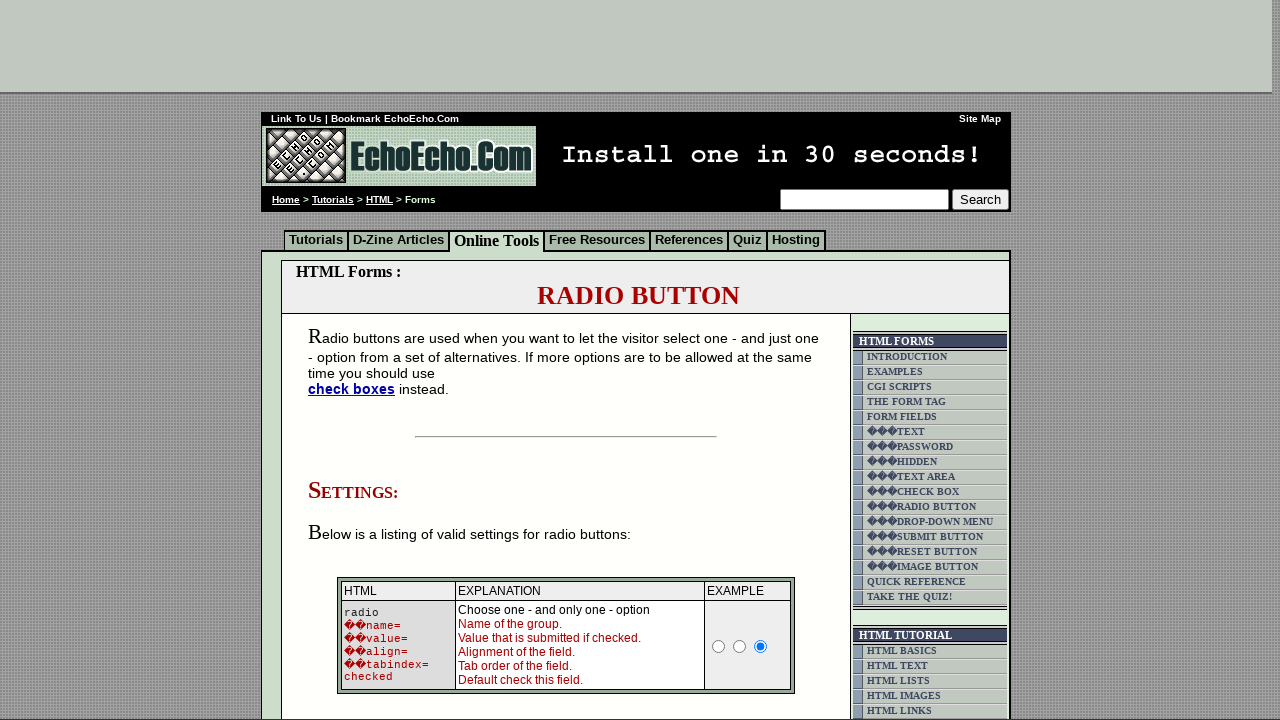

Retrieved radio button at index 1
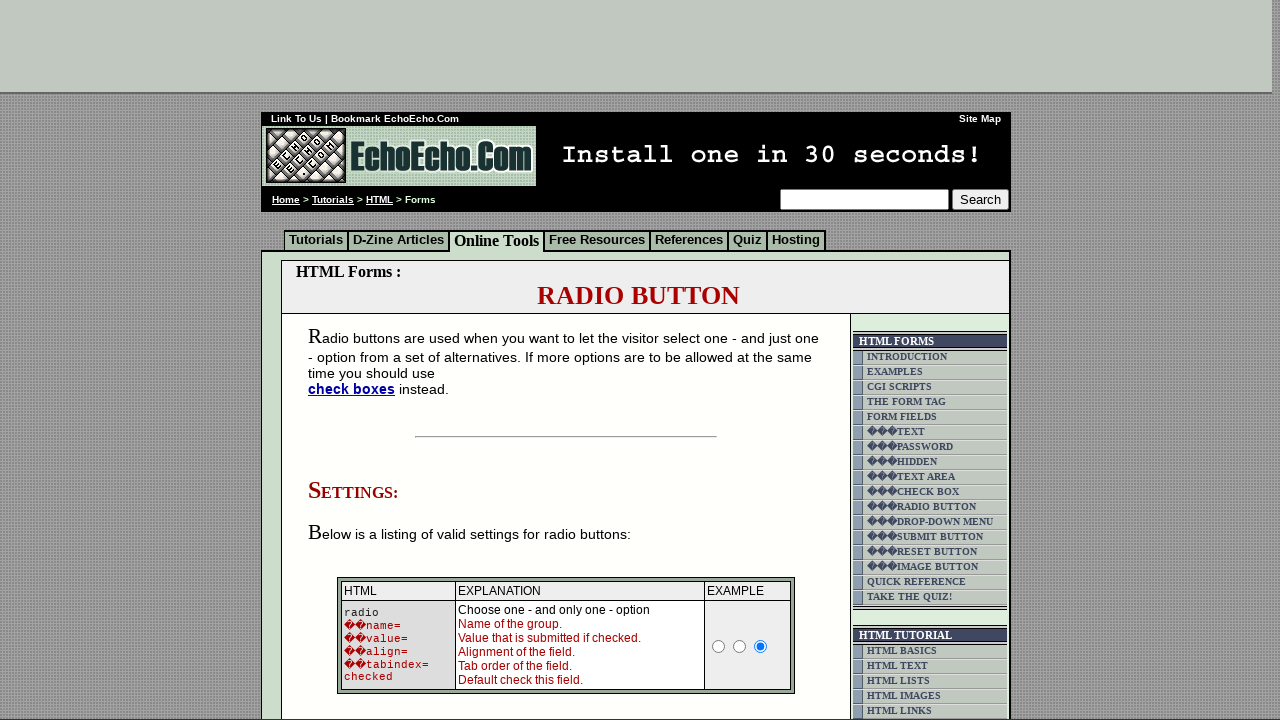

Retrieved value attribute from radio button: 'Butter'
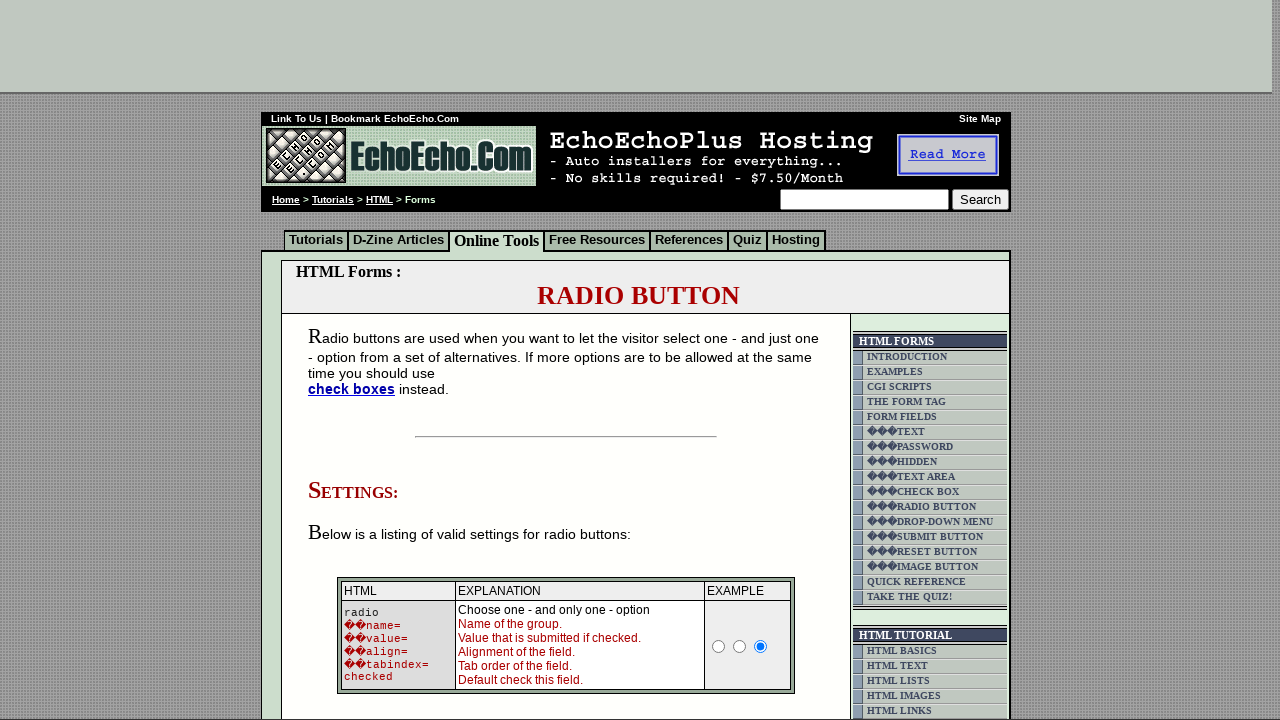

Retrieved radio button at index 2
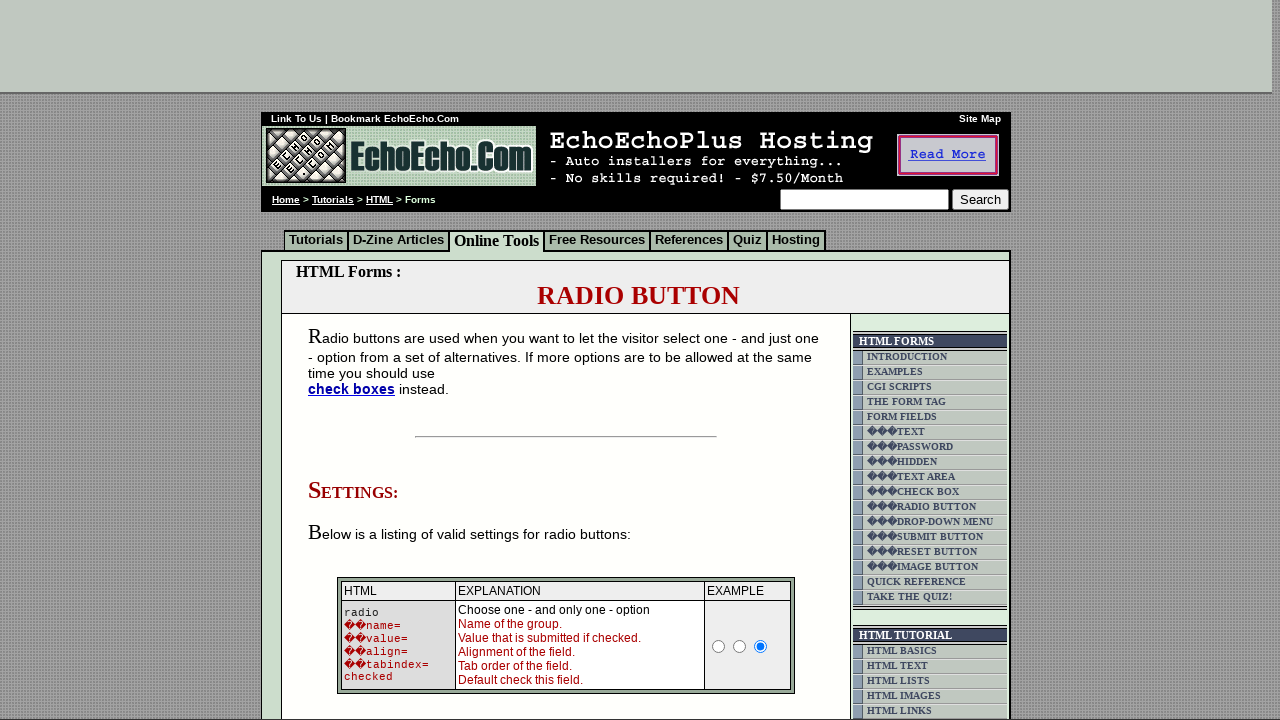

Retrieved value attribute from radio button: 'Cheese'
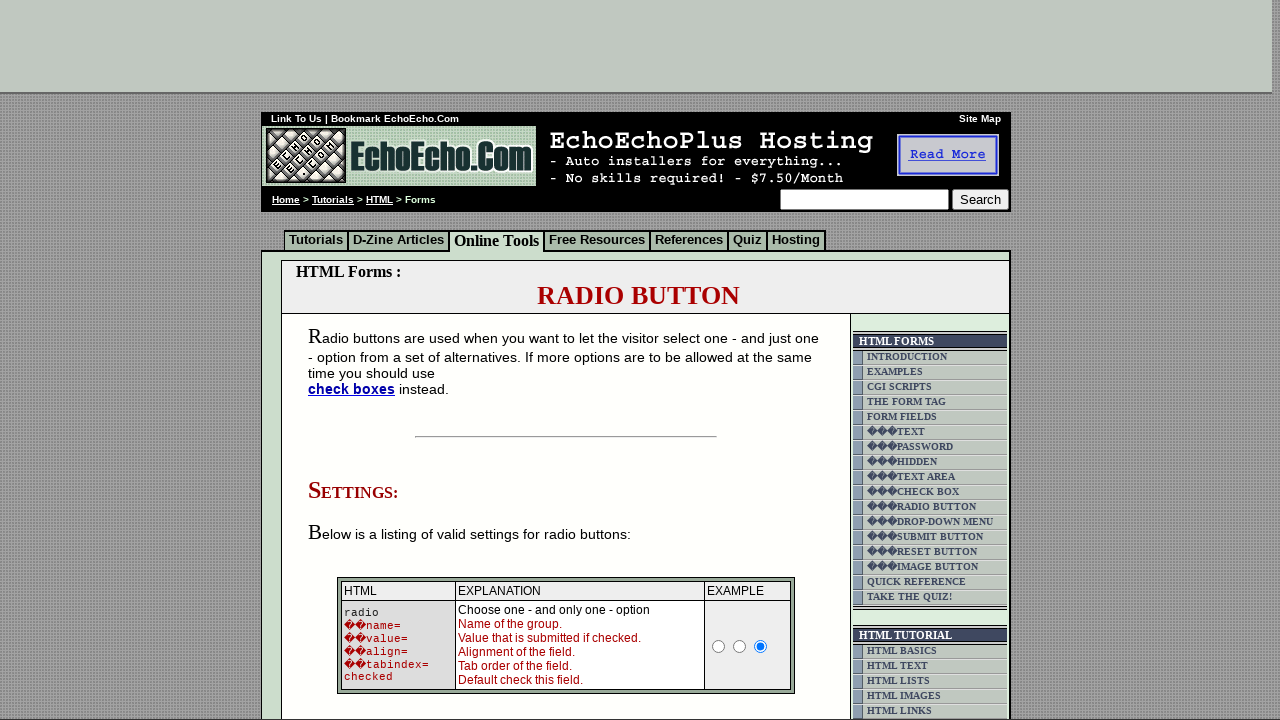

Selected 'cheese' radio button at (356, 360) on xpath=//html/body/div[2]/table[9]/tbody/tr/td[4]/table/tbody/tr/td/div/span/form
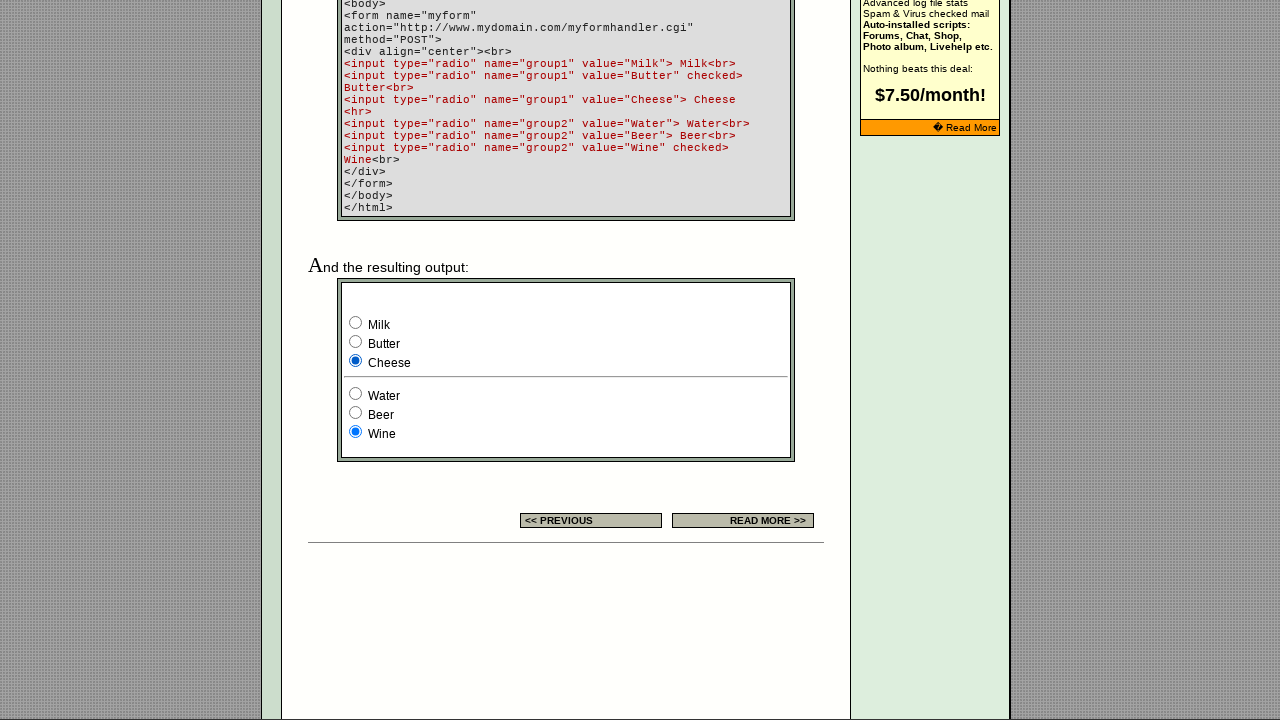

Retrieved radio button at index 3
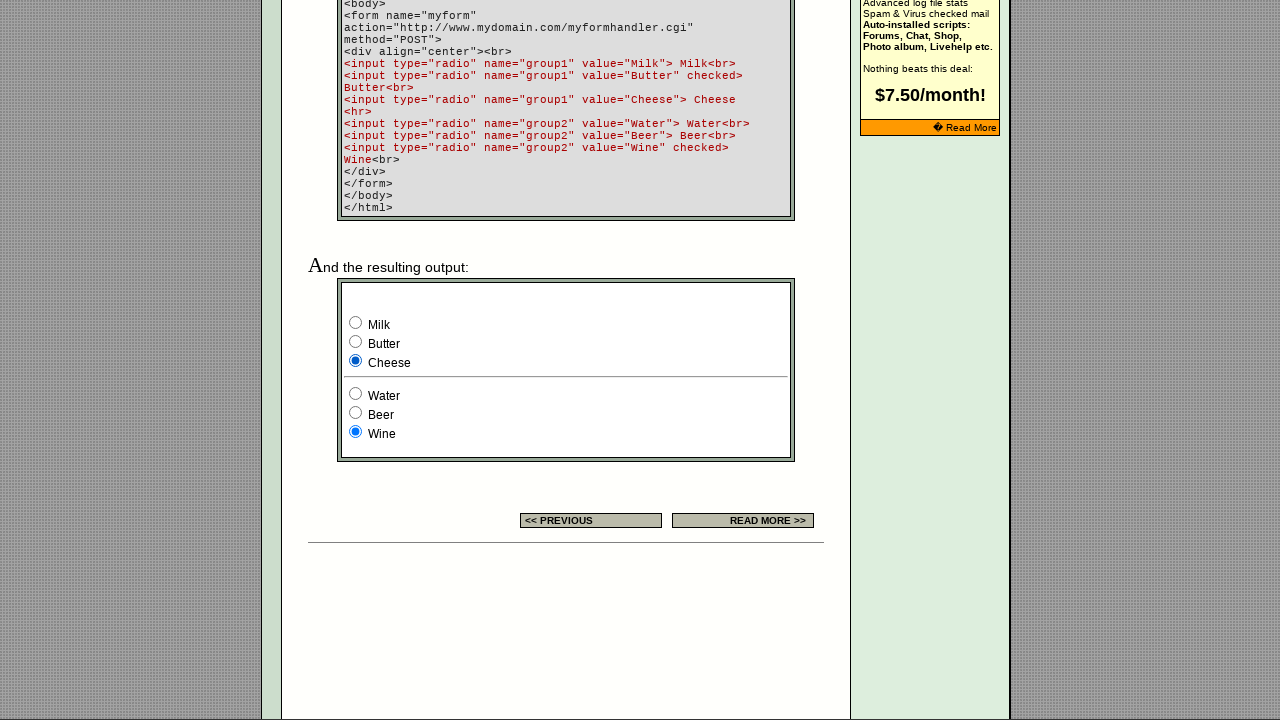

Retrieved value attribute from radio button: 'Water'
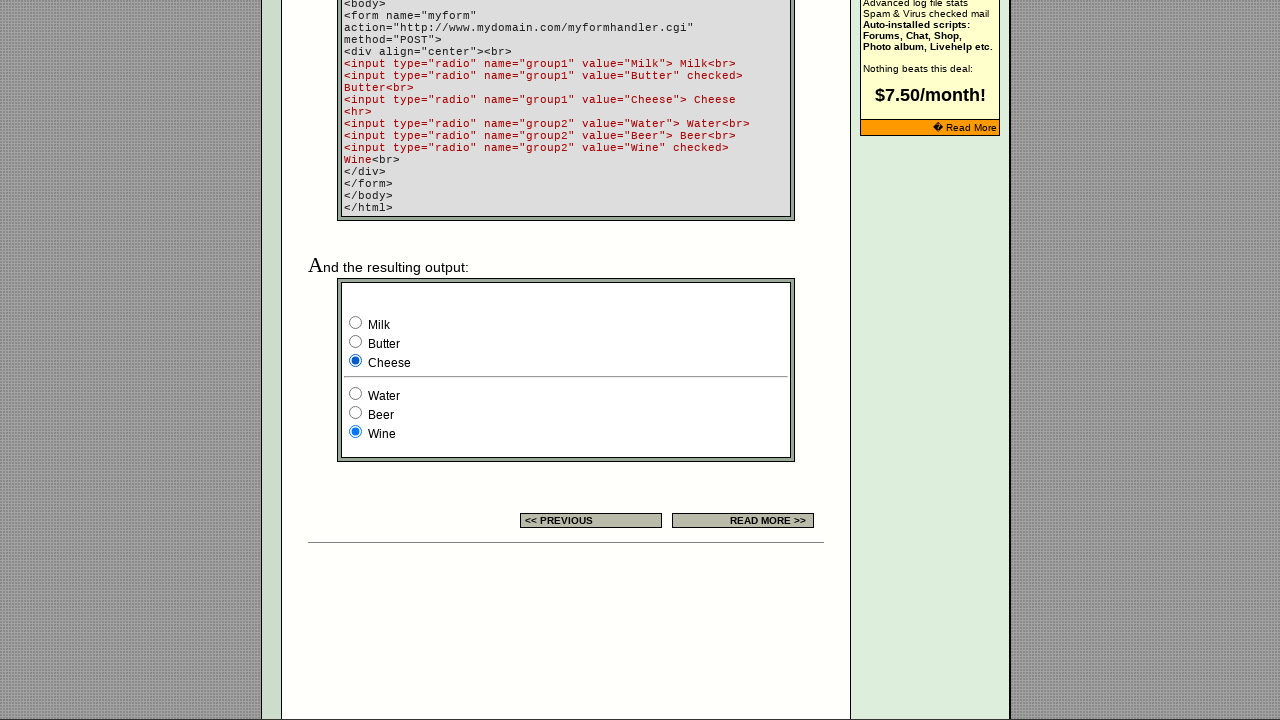

Retrieved radio button at index 4
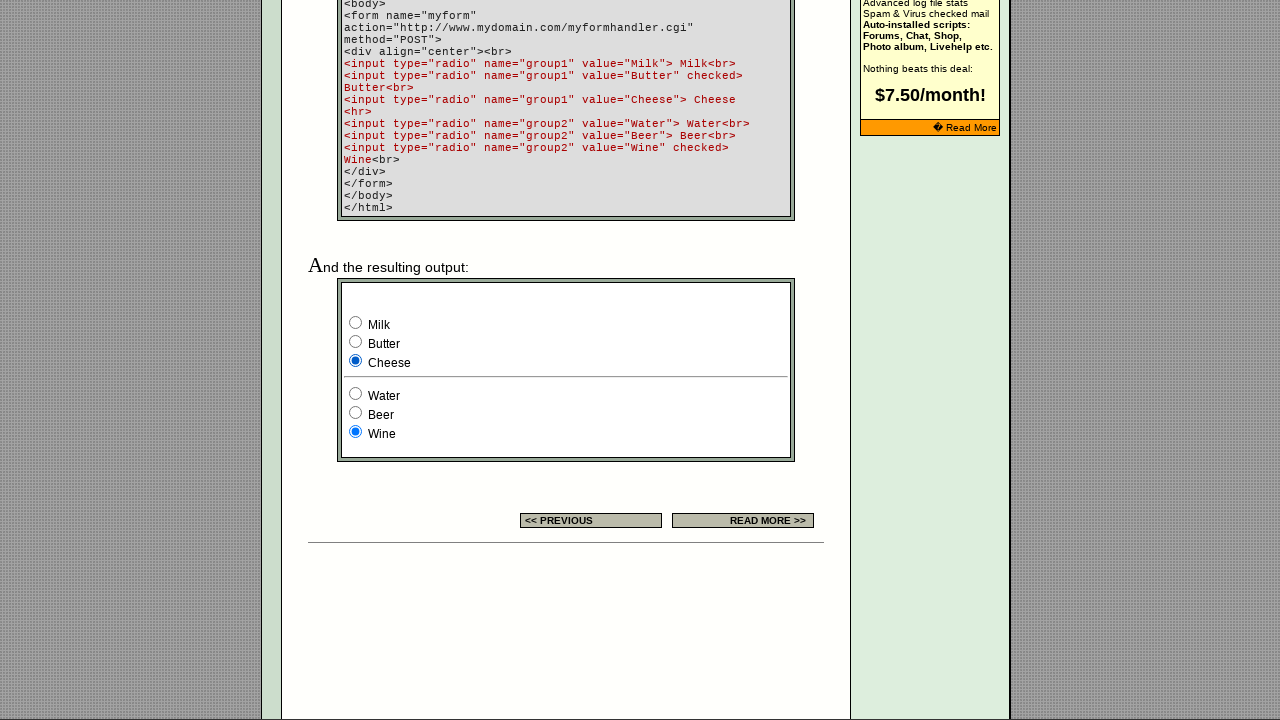

Retrieved value attribute from radio button: 'Beer'
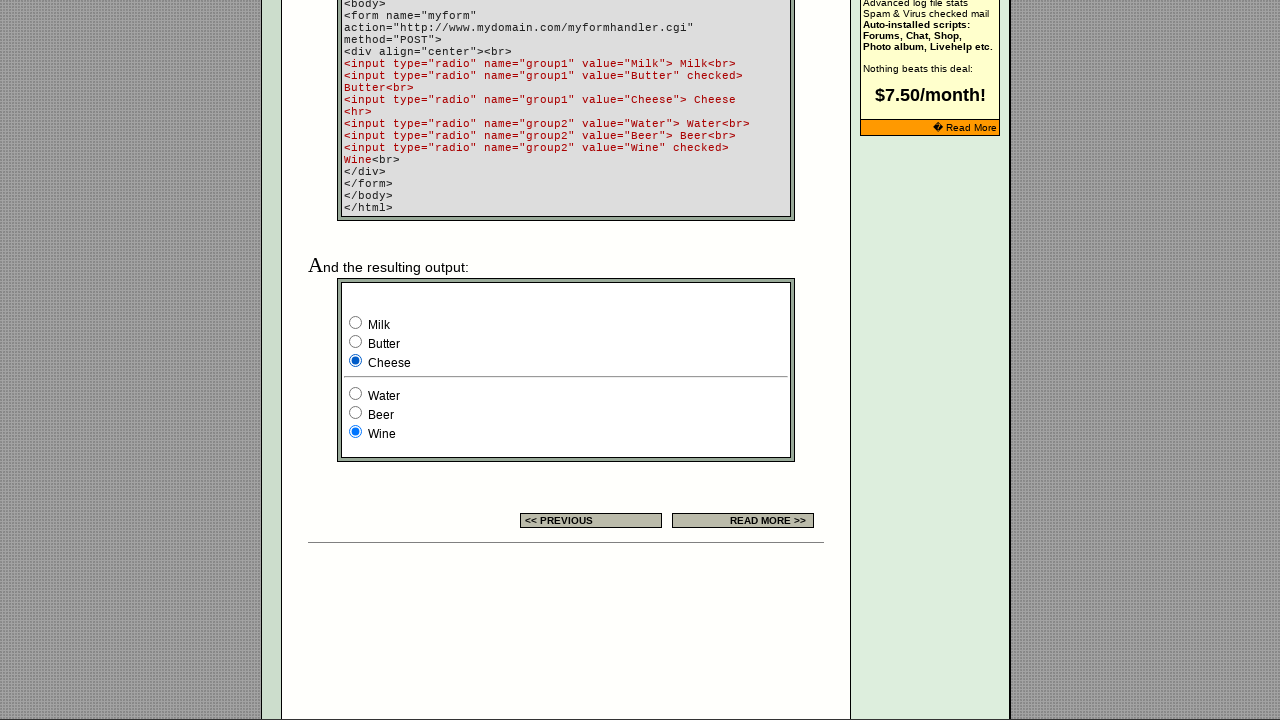

Selected 'beer' radio button at (356, 412) on xpath=//html/body/div[2]/table[9]/tbody/tr/td[4]/table/tbody/tr/td/div/span/form
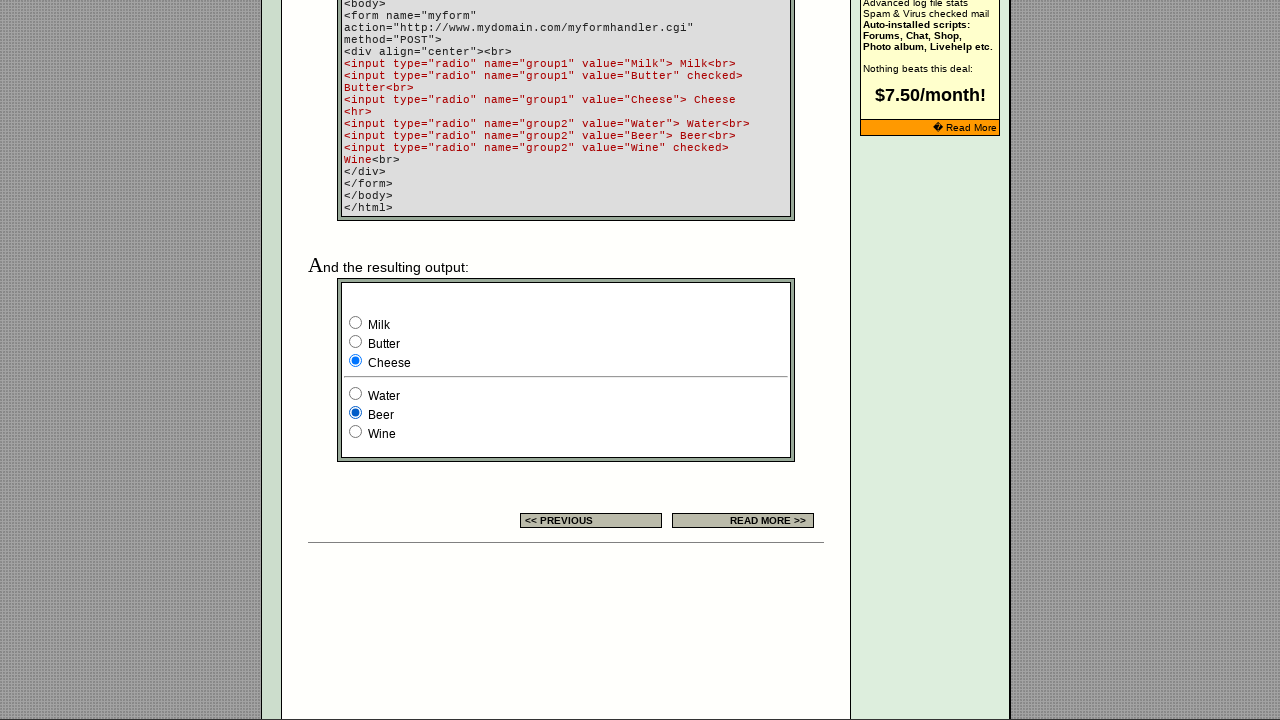

Retrieved radio button at index 5
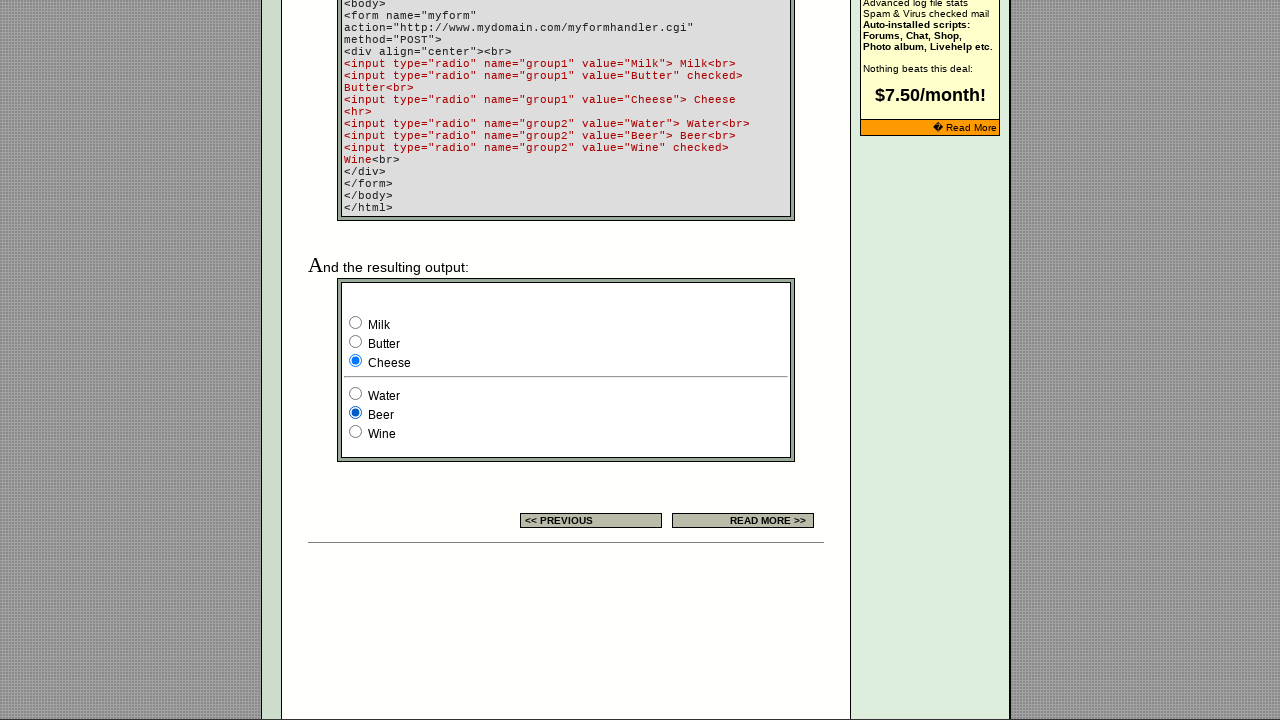

Retrieved value attribute from radio button: 'Wine'
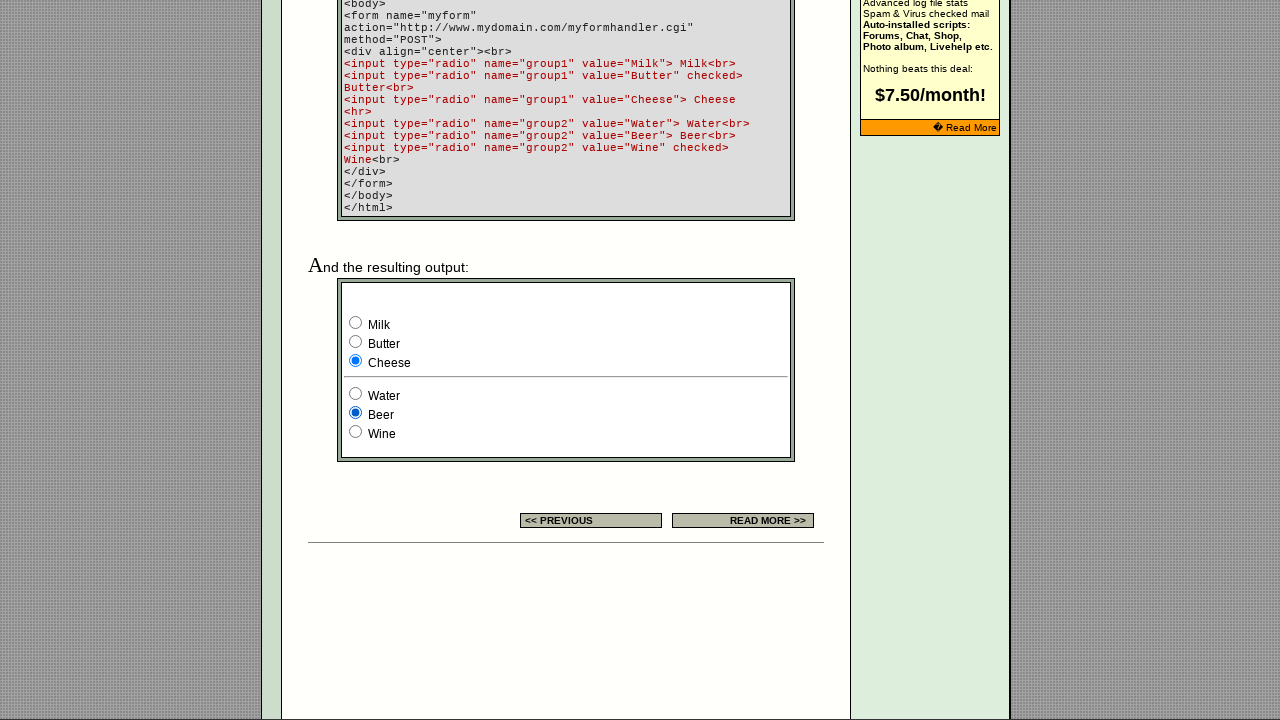

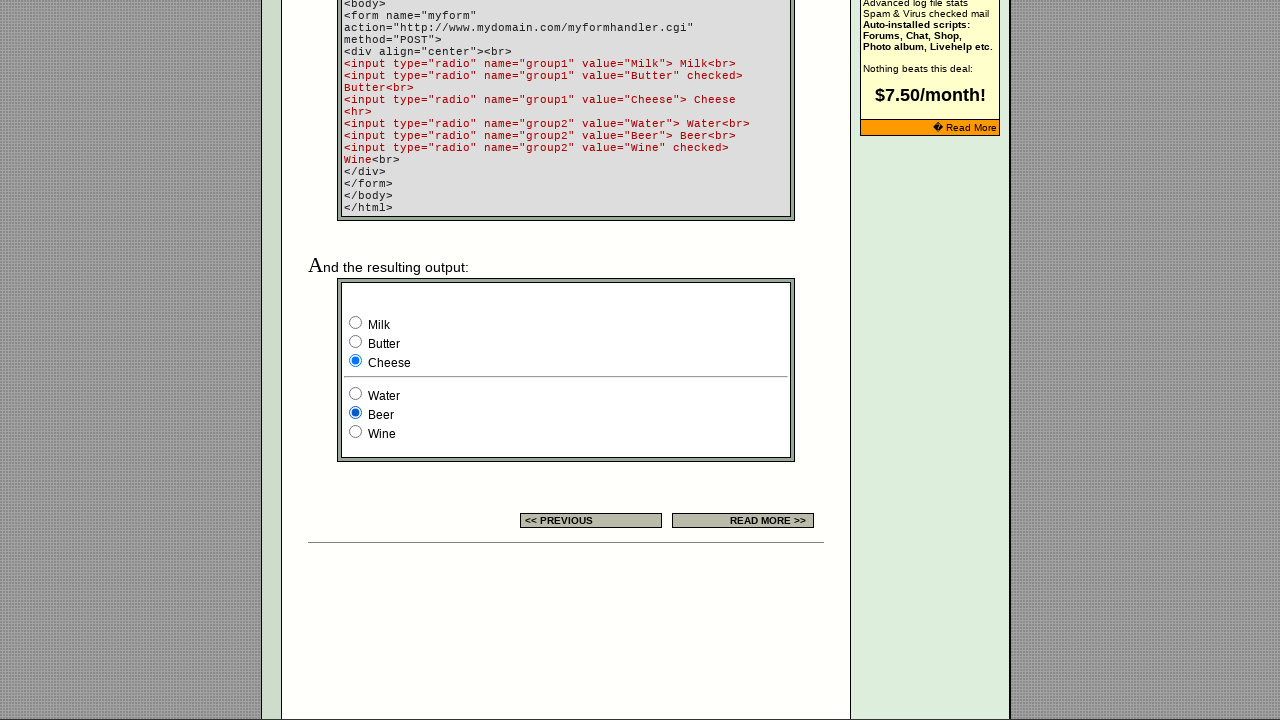